Simple navigation test that loads a JavaScript tutorial page and verifies the page loads successfully

Starting URL: http://www.echoecho.com/javascript4.htm

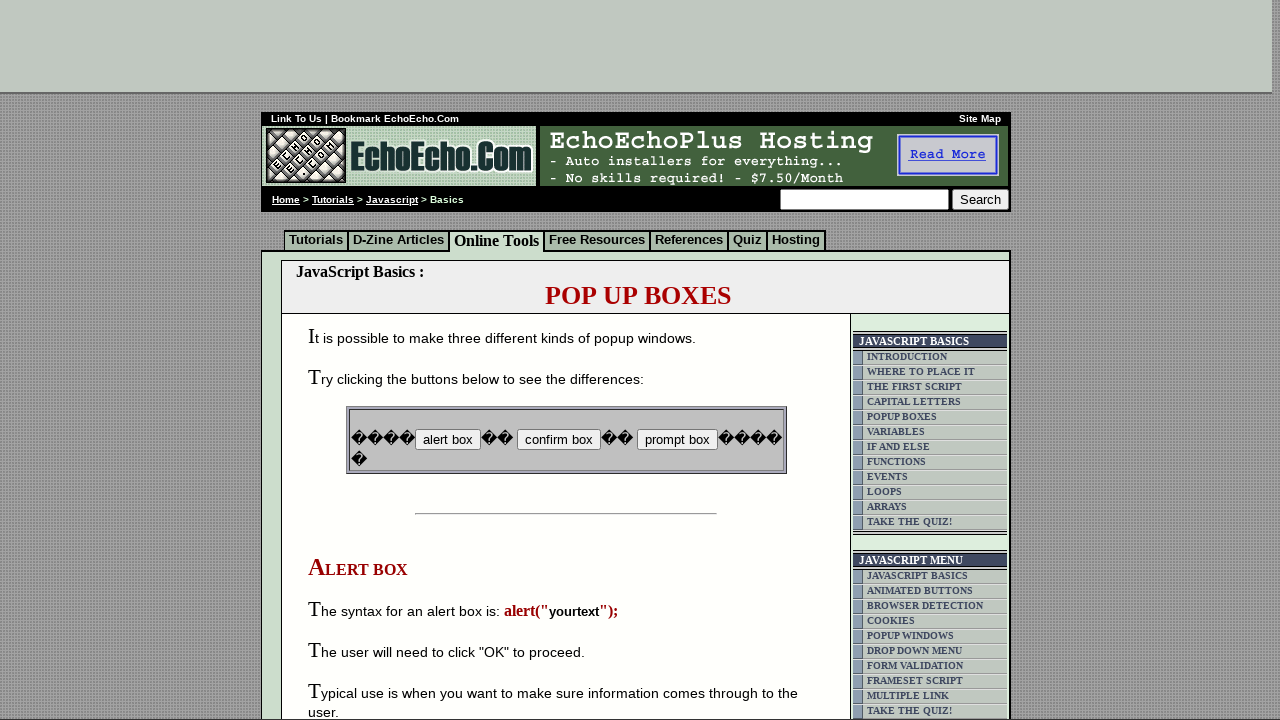

Waited for page DOM content to load
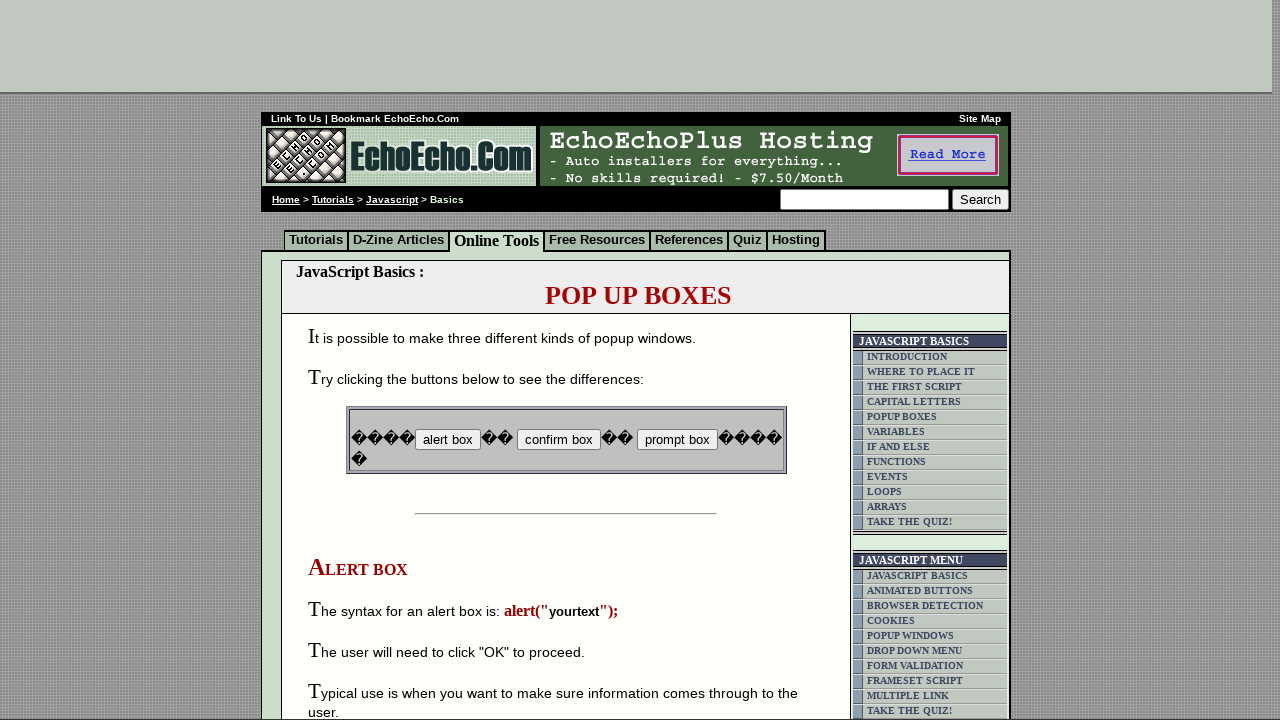

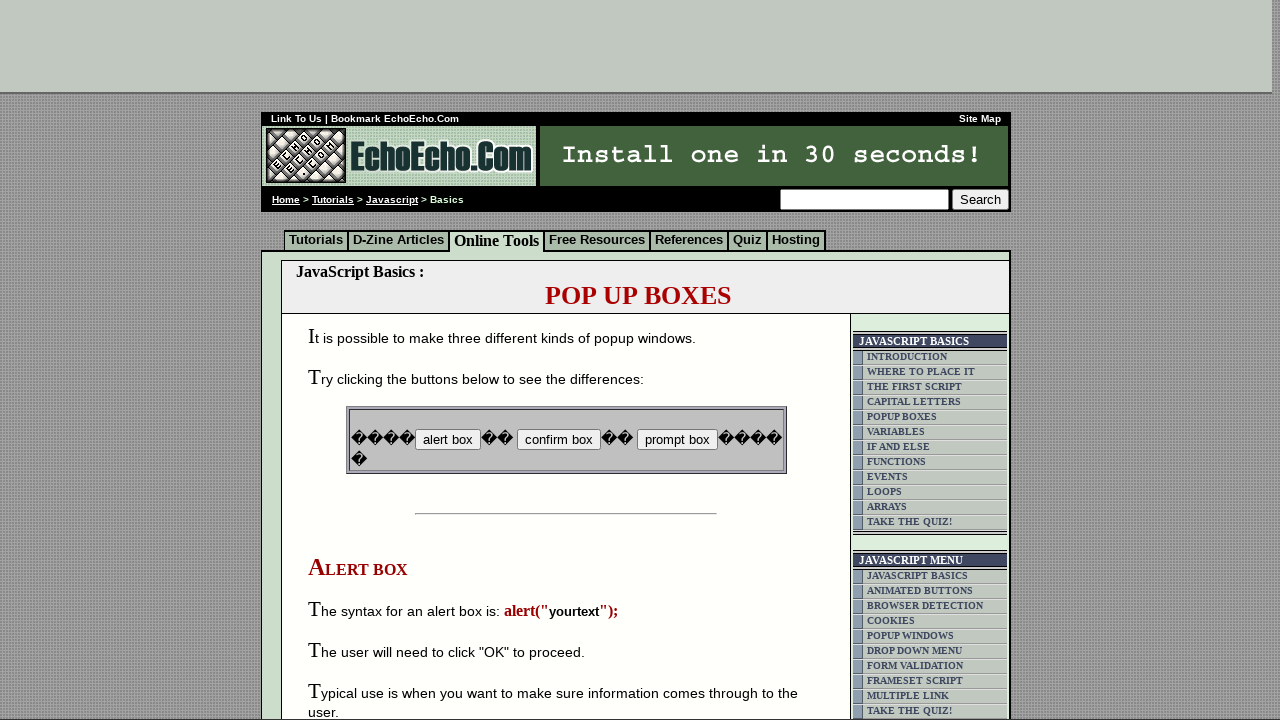